Tests a multi-step form flow by clicking a link with calculated text, then filling out a registration-style form with first name, last name, city, and country fields before submitting.

Starting URL: http://suninjuly.github.io/find_link_text

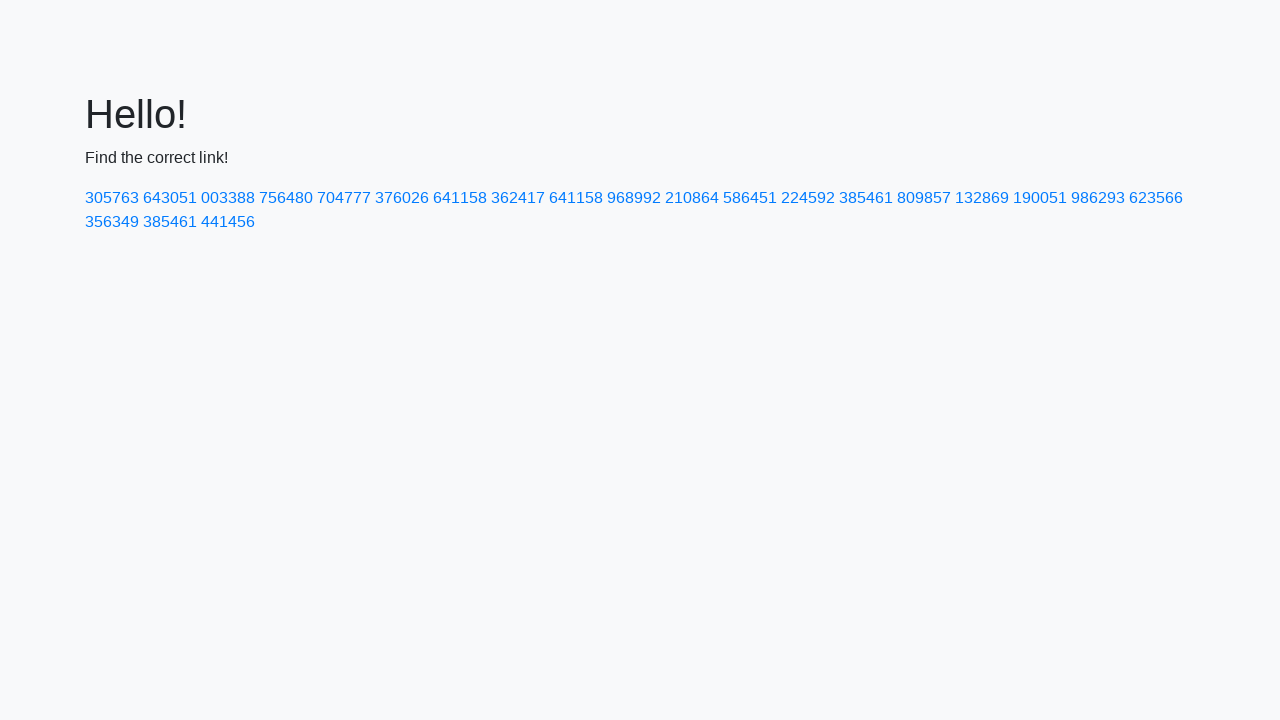

Clicked link with calculated text '224592' at (808, 198) on a:text-is('224592')
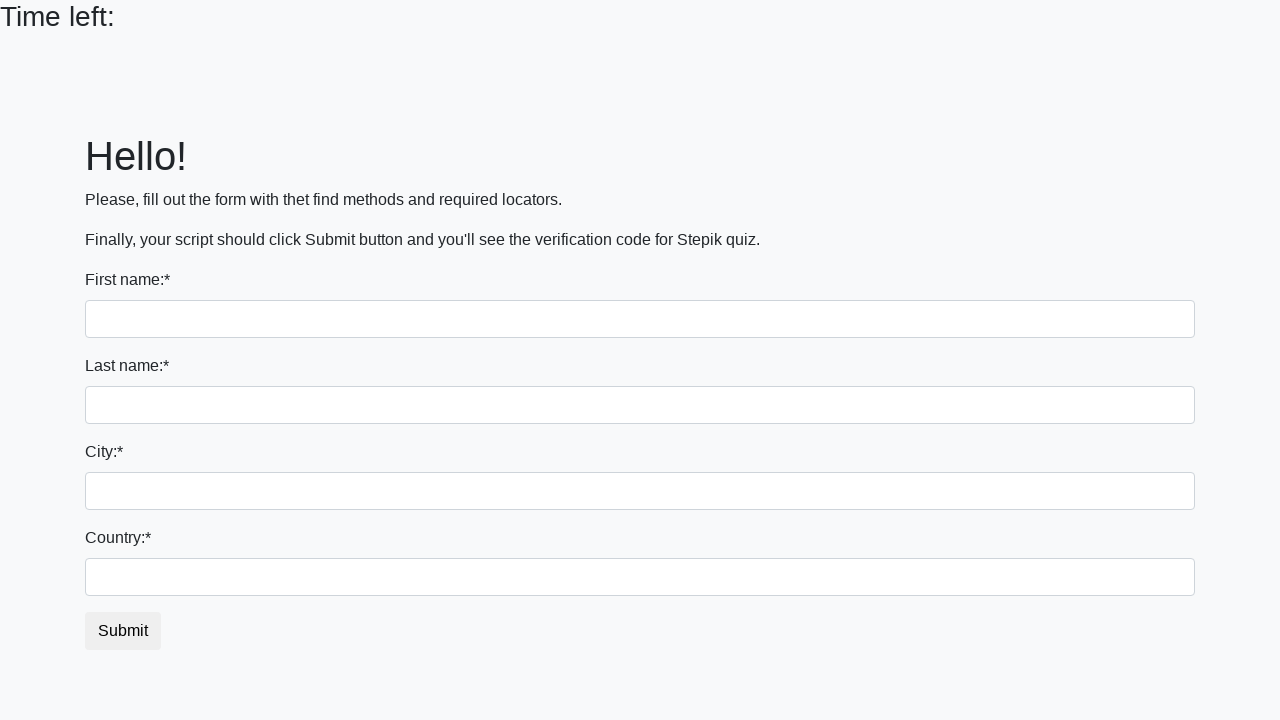

Filled first name field with 'Ivan' on input:first-of-type
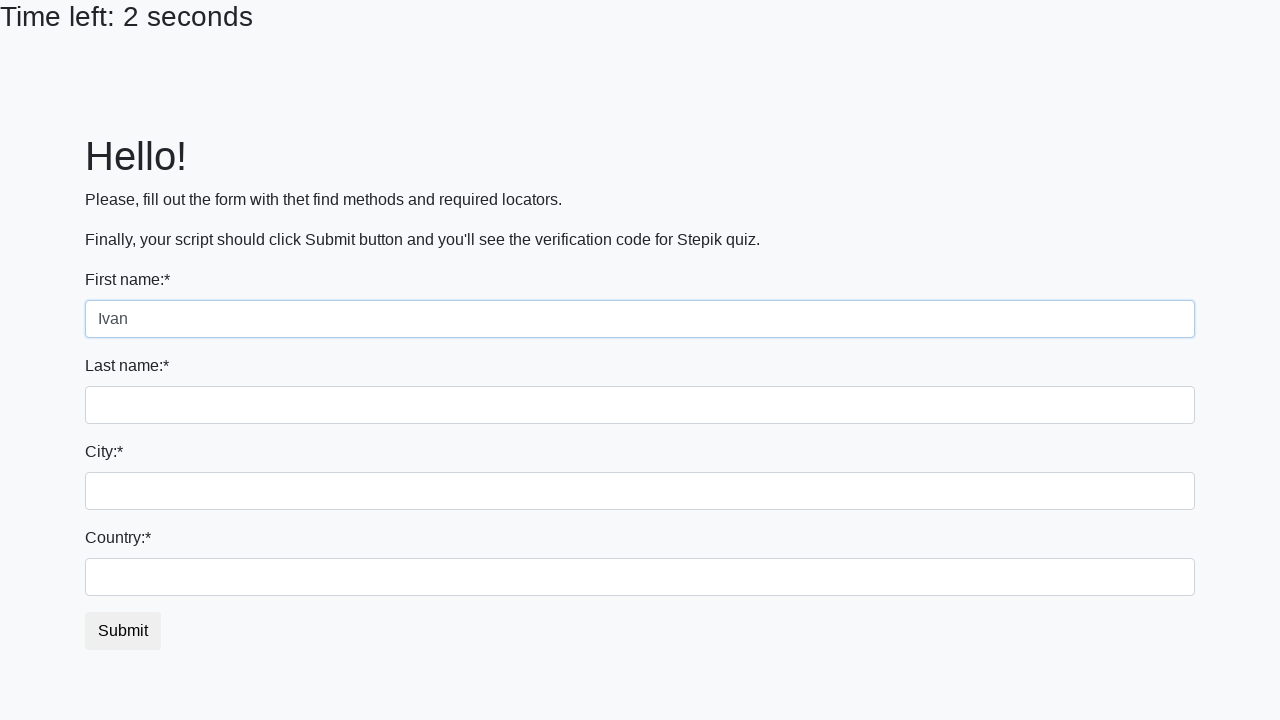

Filled last name field with 'Petrov' on input[name='last_name']
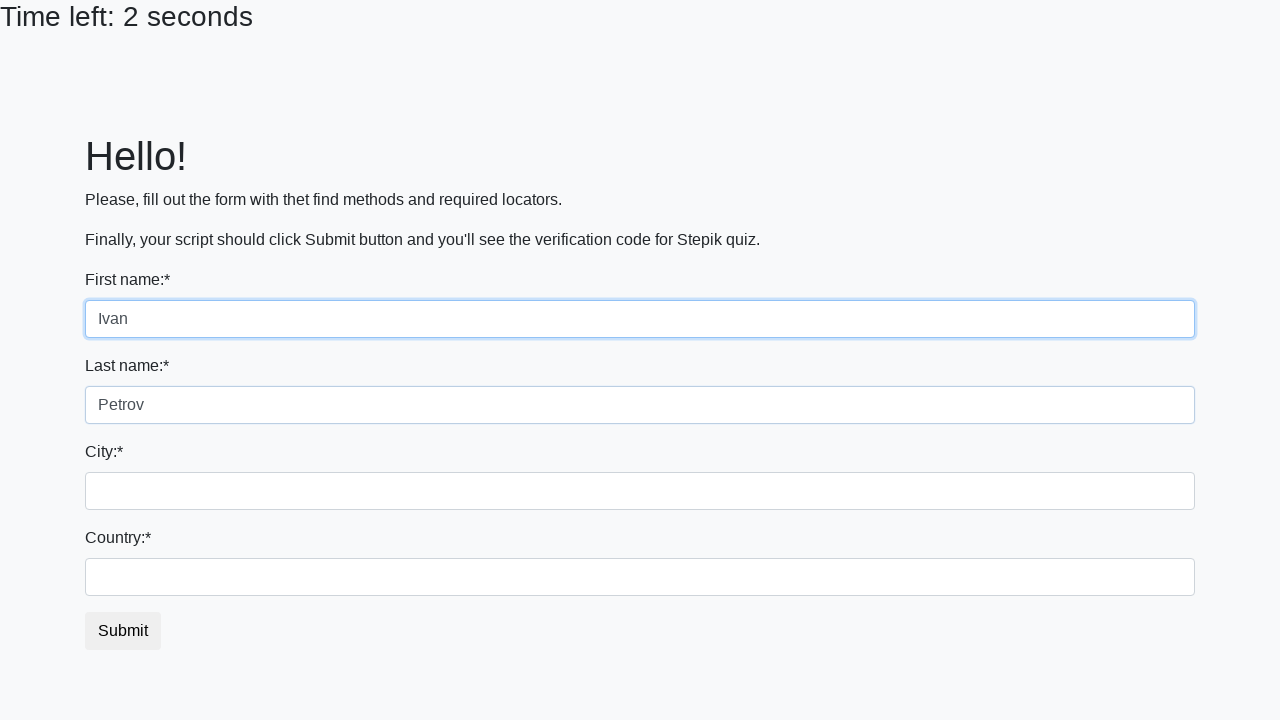

Filled city field with 'Smolensk' on .city
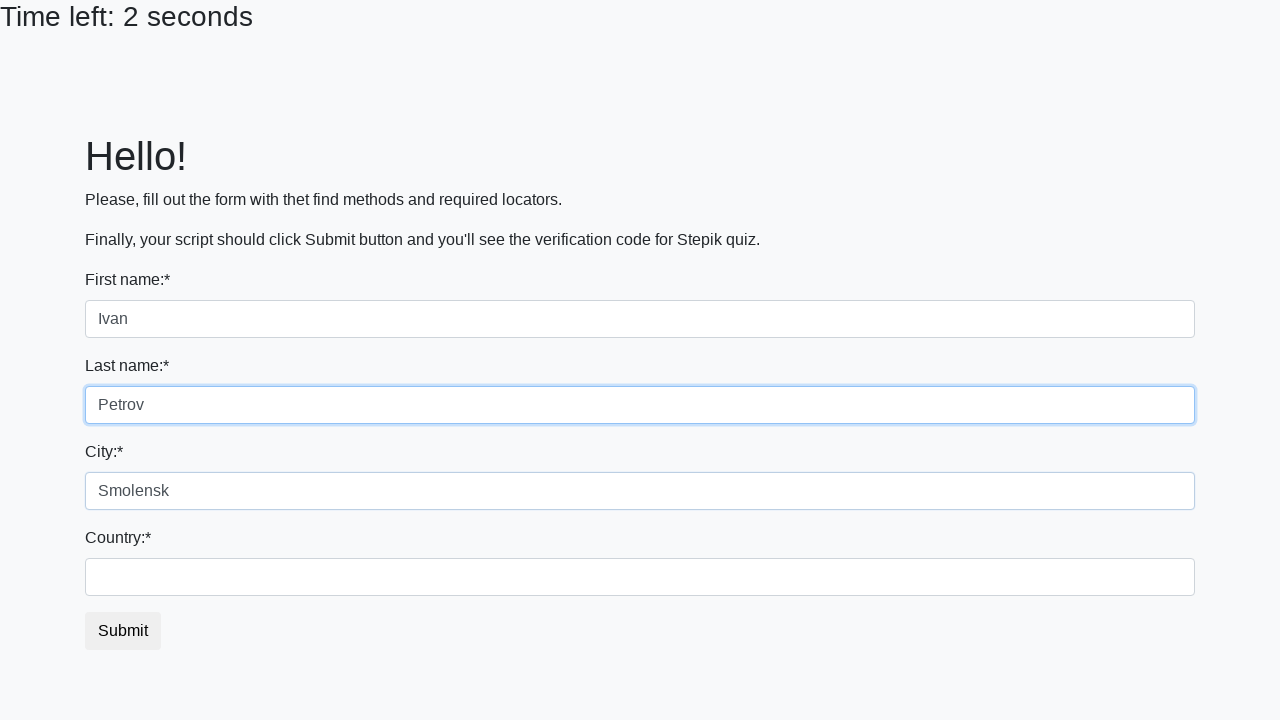

Filled country field with 'Russia' on #country
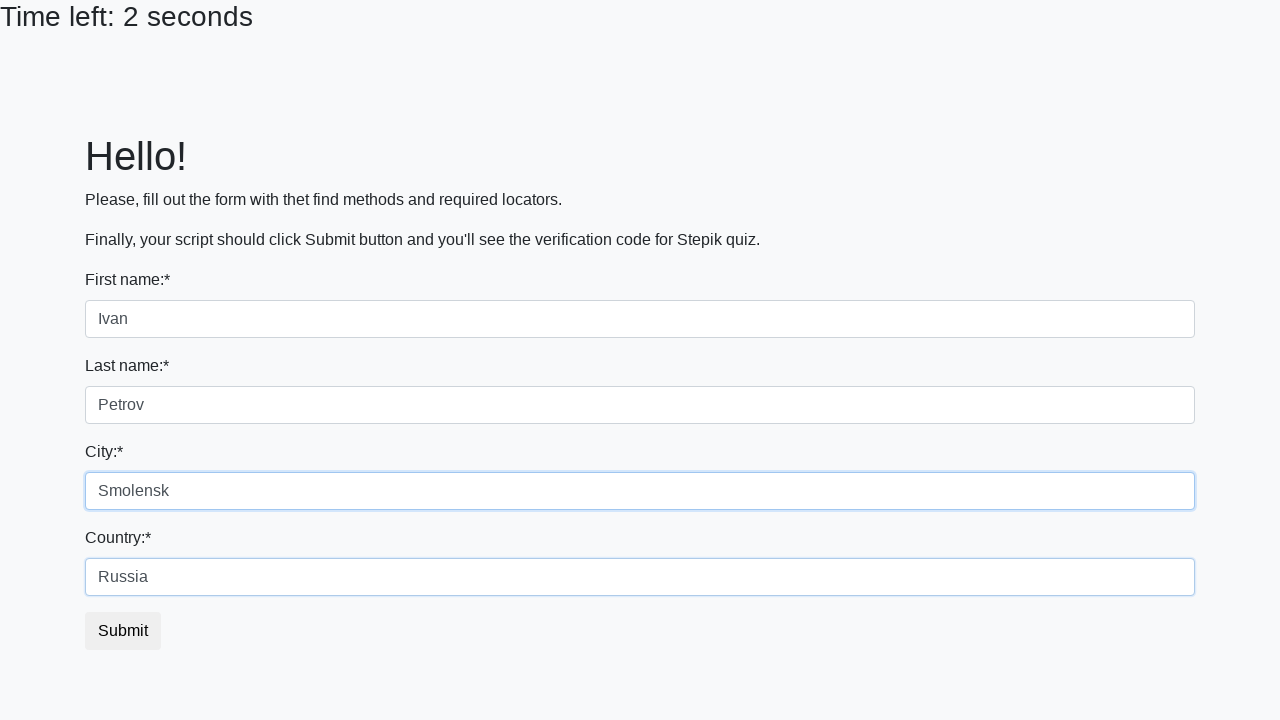

Clicked submit button to complete form at (123, 631) on button.btn
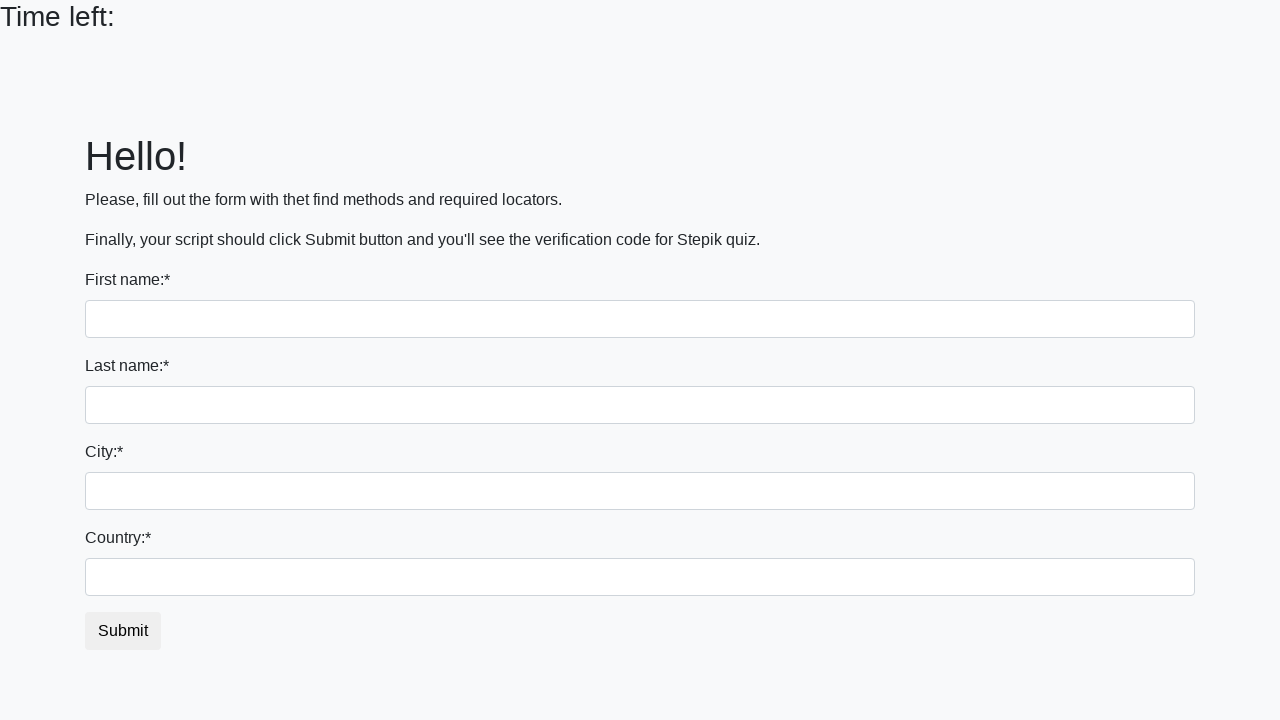

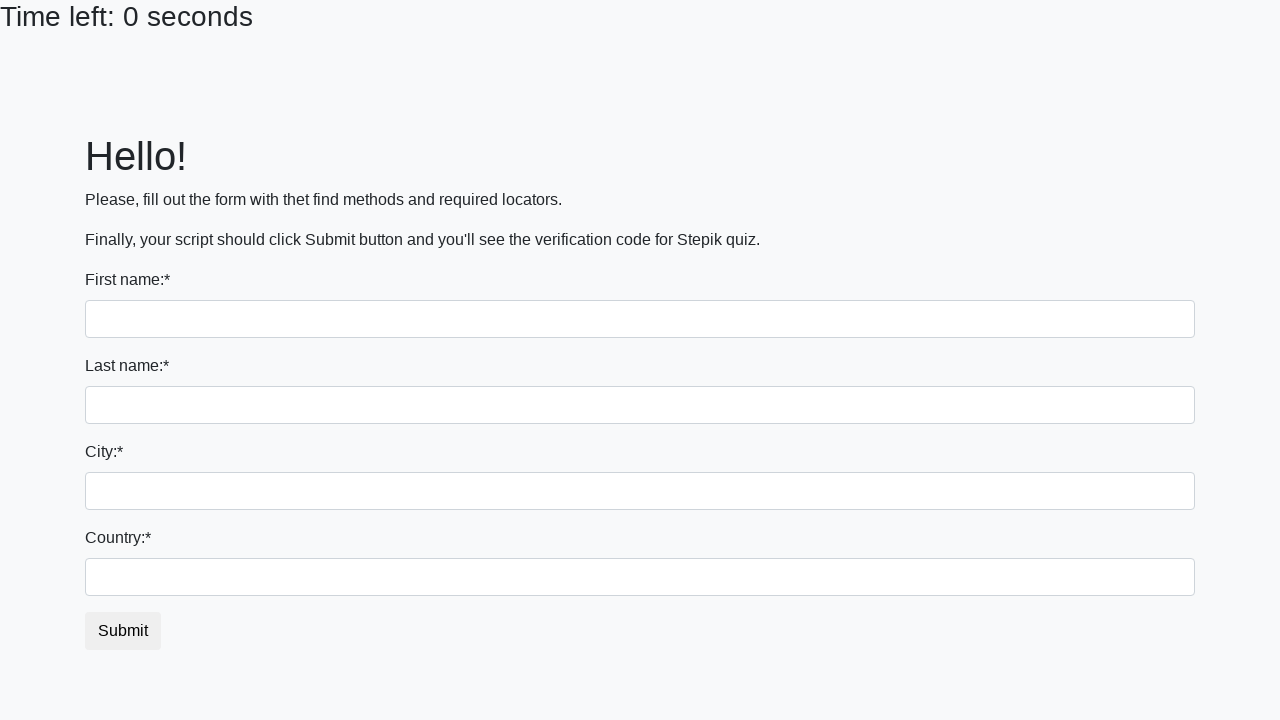